Tests a web form by filling a text input field and submitting the form to verify the response message

Starting URL: https://www.selenium.dev/selenium/web/web-form.html

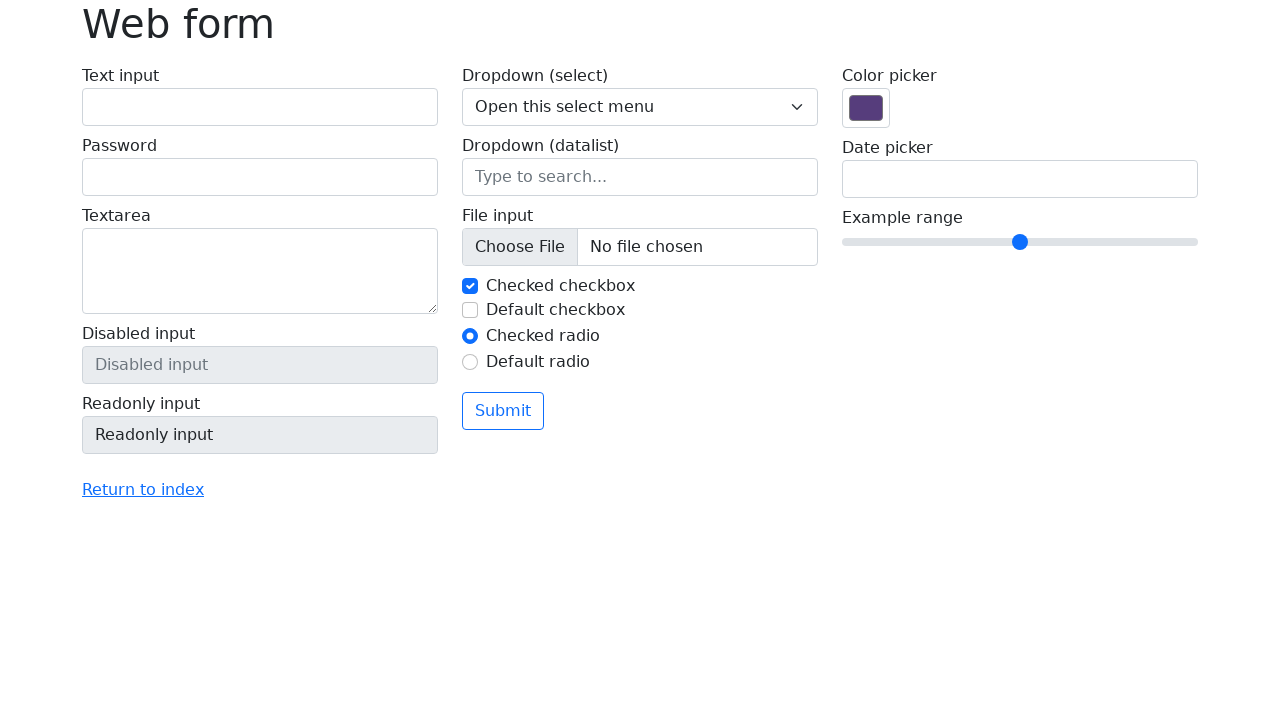

Filled text input field with 'Selenium' on input[name='my-text']
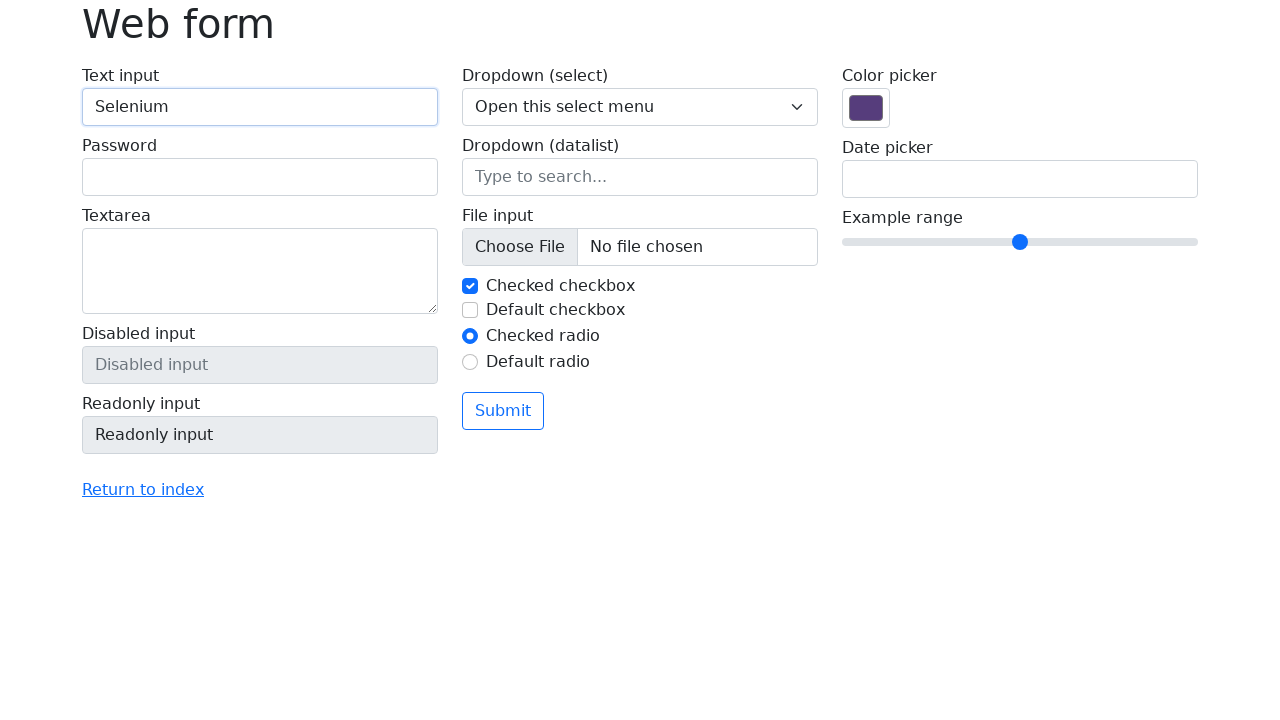

Clicked submit button to submit form at (503, 411) on button
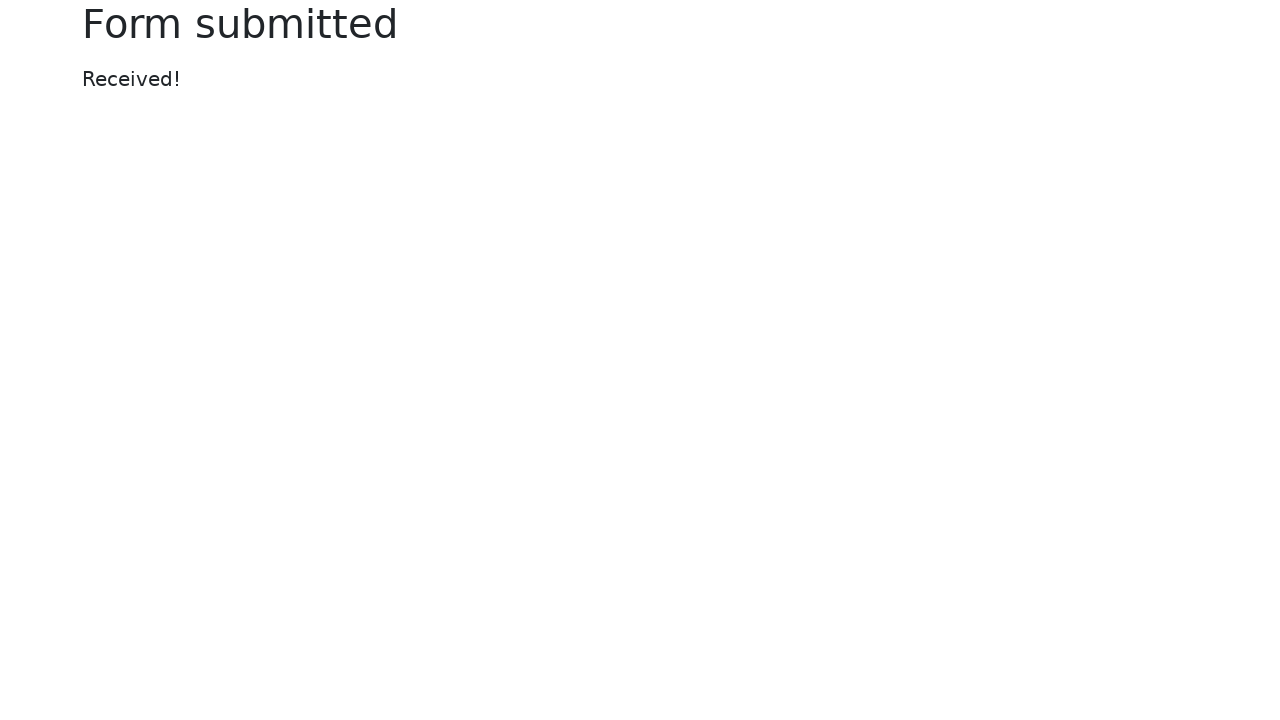

Response message element appeared after form submission
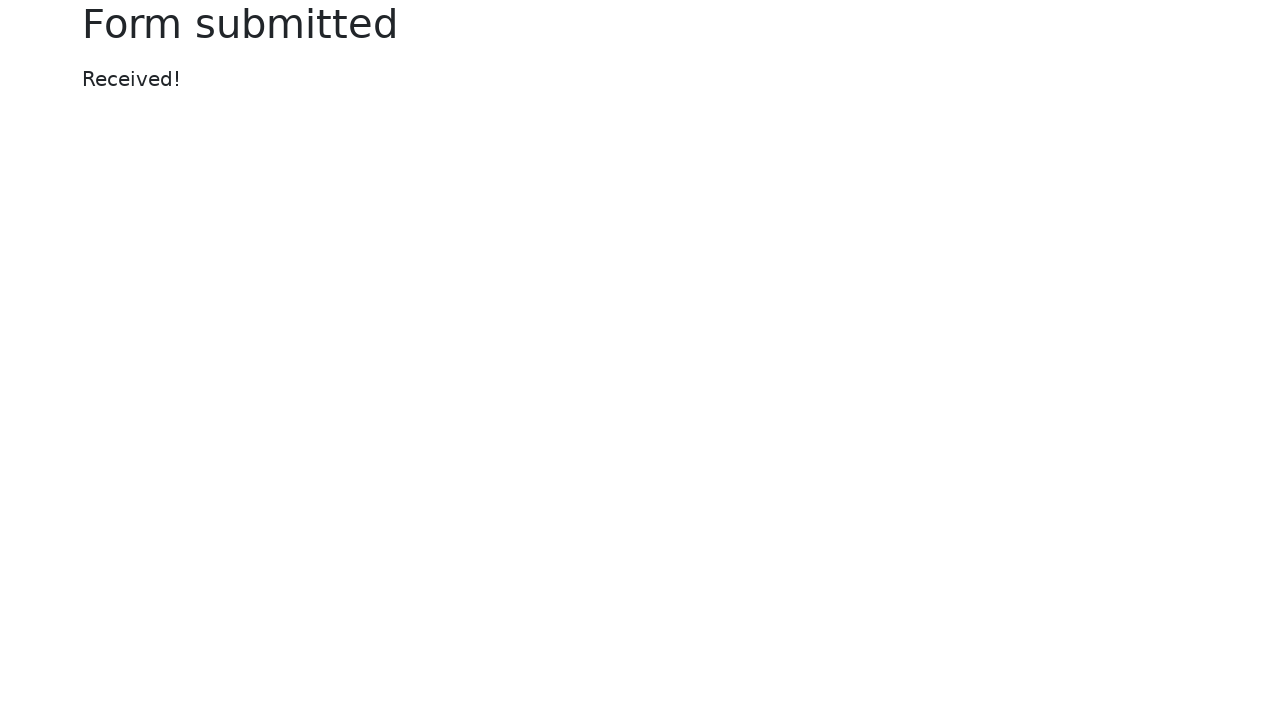

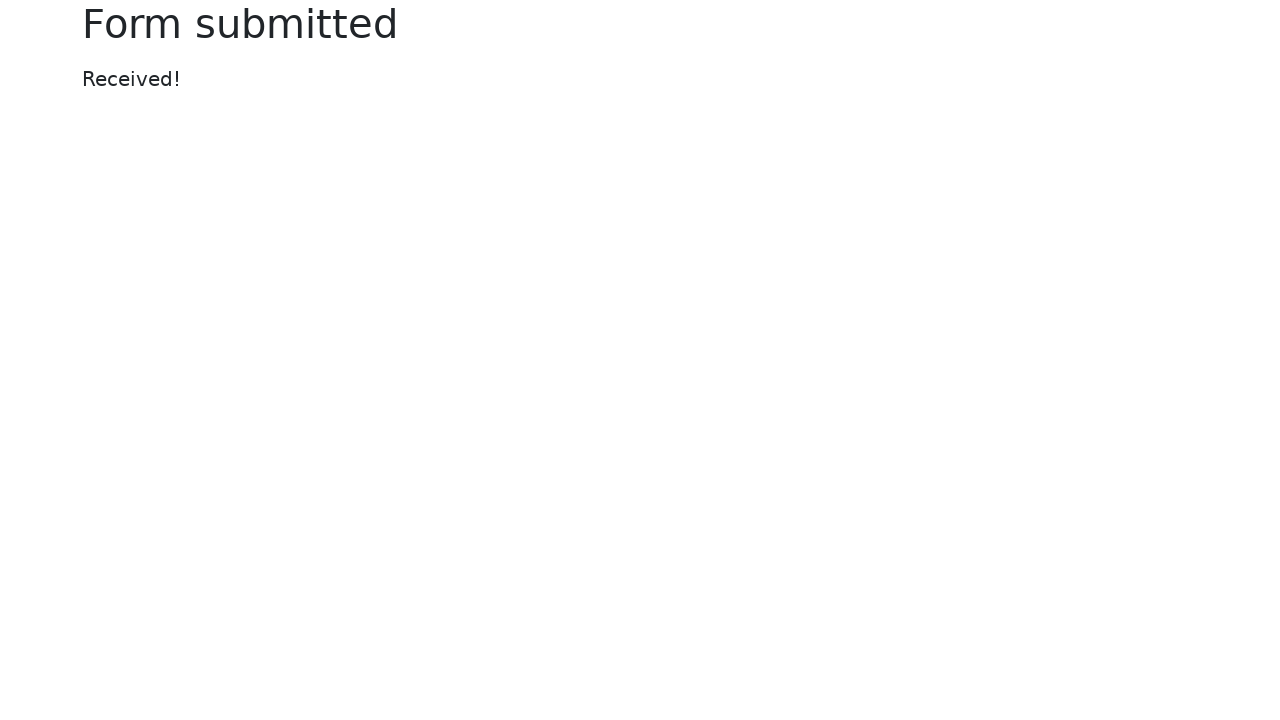